Tests input field functionality by entering a number, clearing it, and entering a different number

Starting URL: http://the-internet.herokuapp.com/inputs

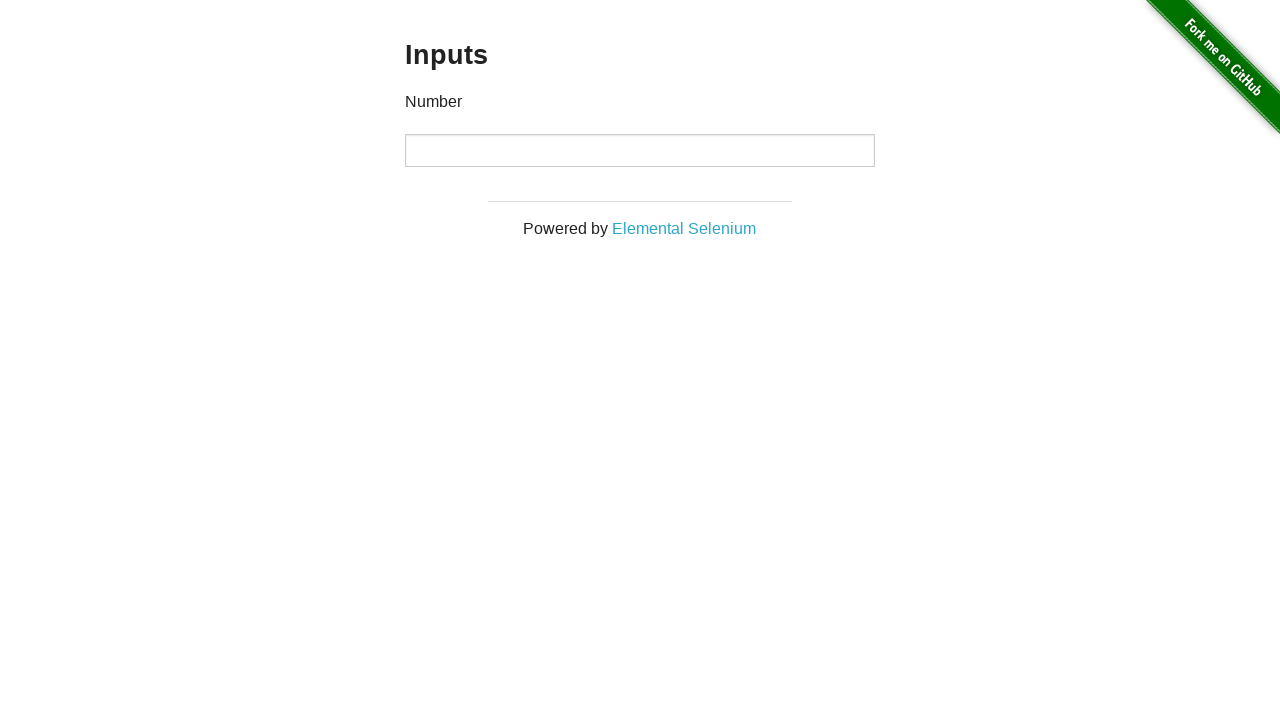

Entered first number (1000) into input field on input
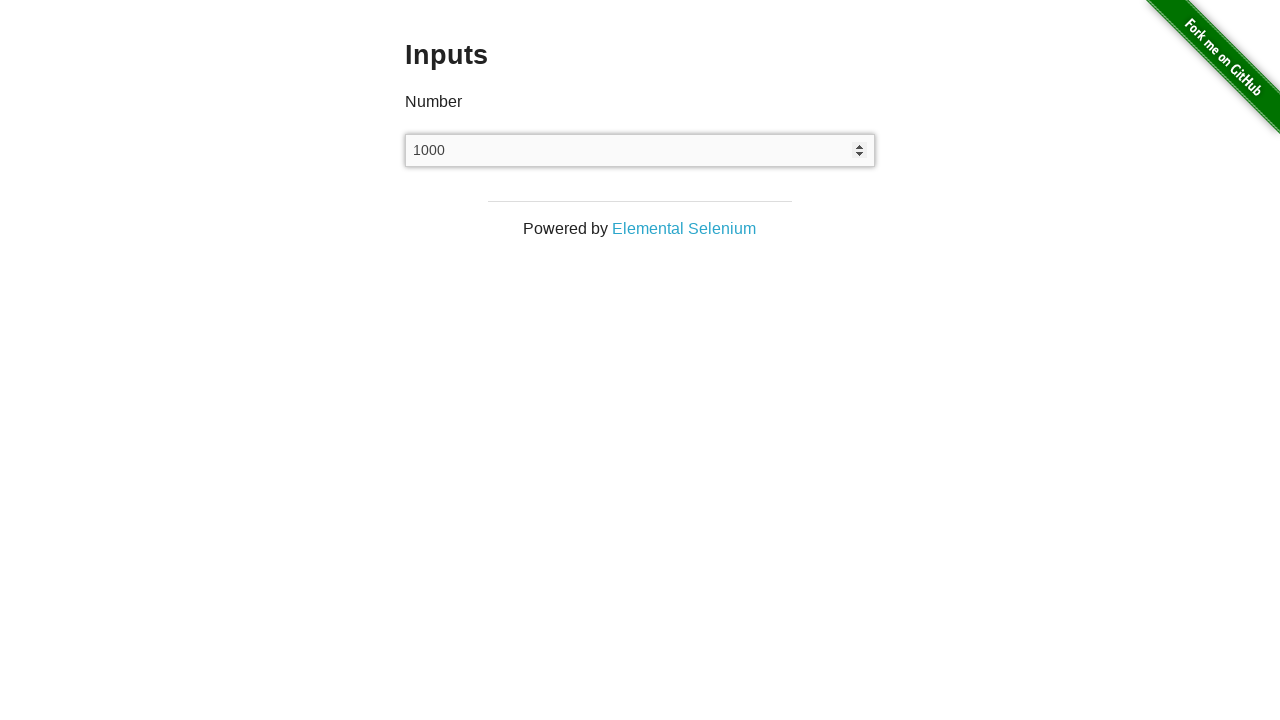

Cleared input field on input
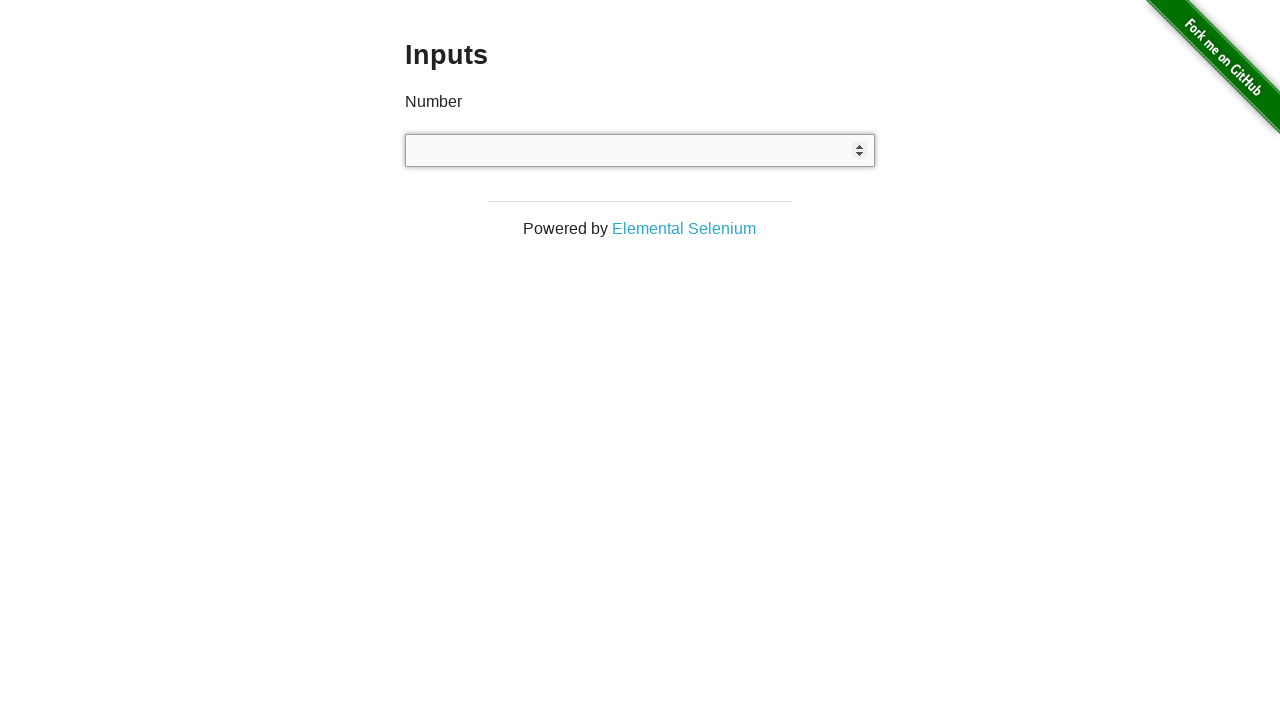

Entered second number (999) into input field on input
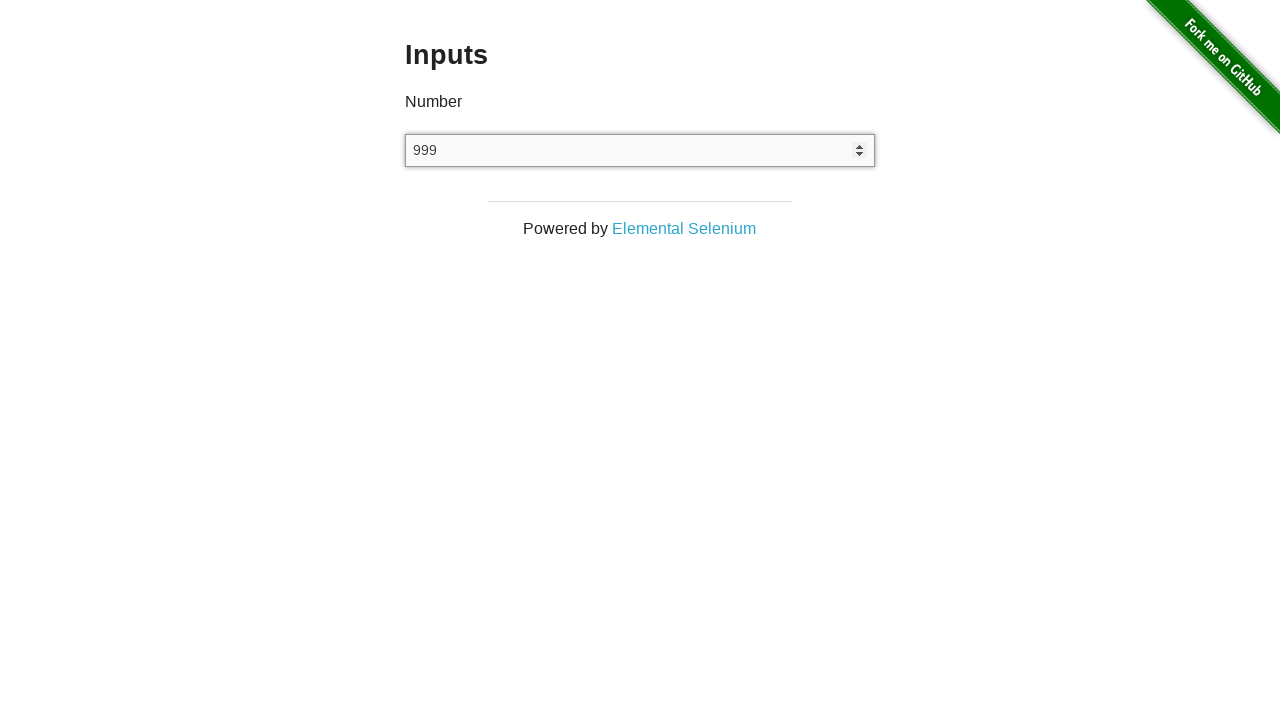

Waited 500ms to verify the value is entered
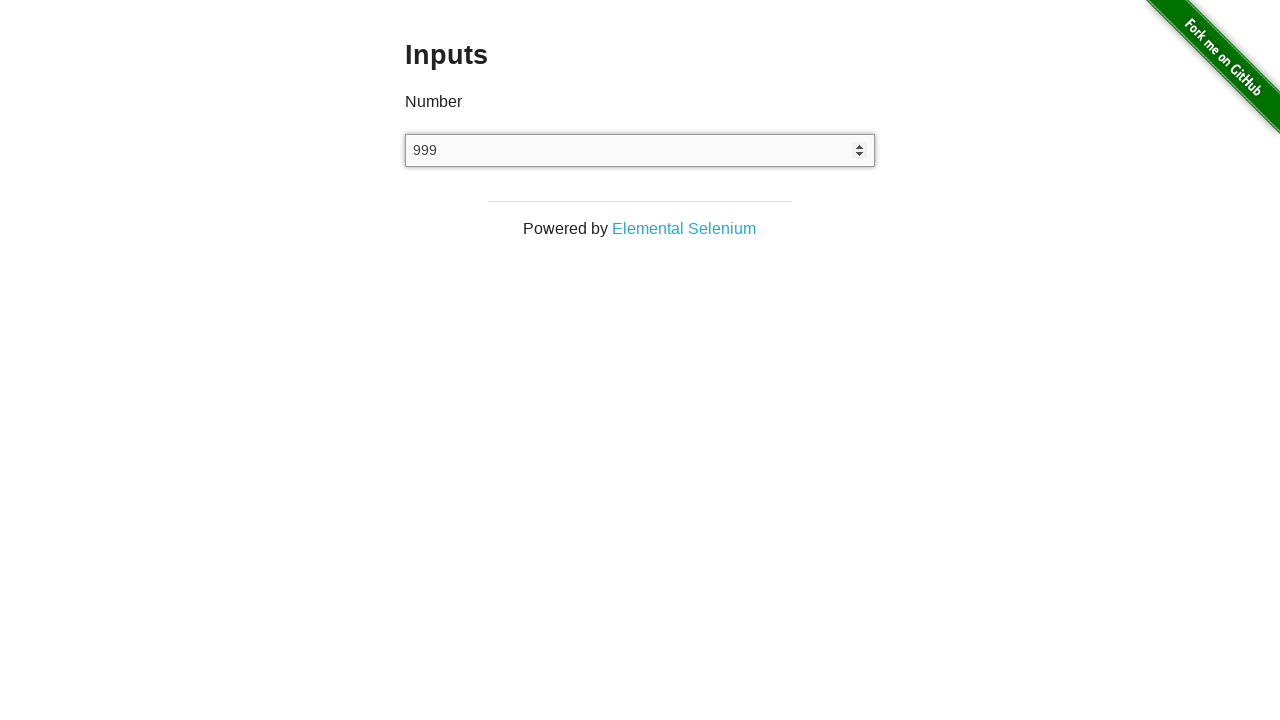

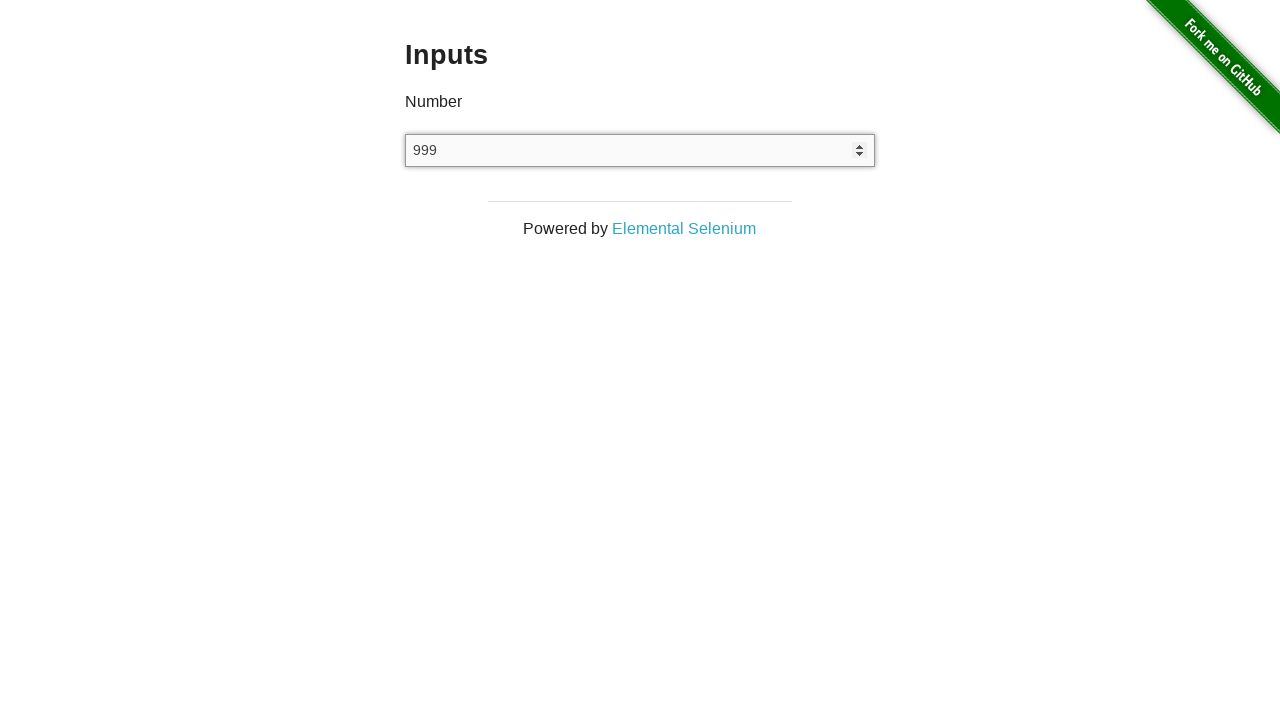